Tests adding todo items by filling the input field and pressing Enter, then verifying items appear in the list

Starting URL: https://demo.playwright.dev/todomvc

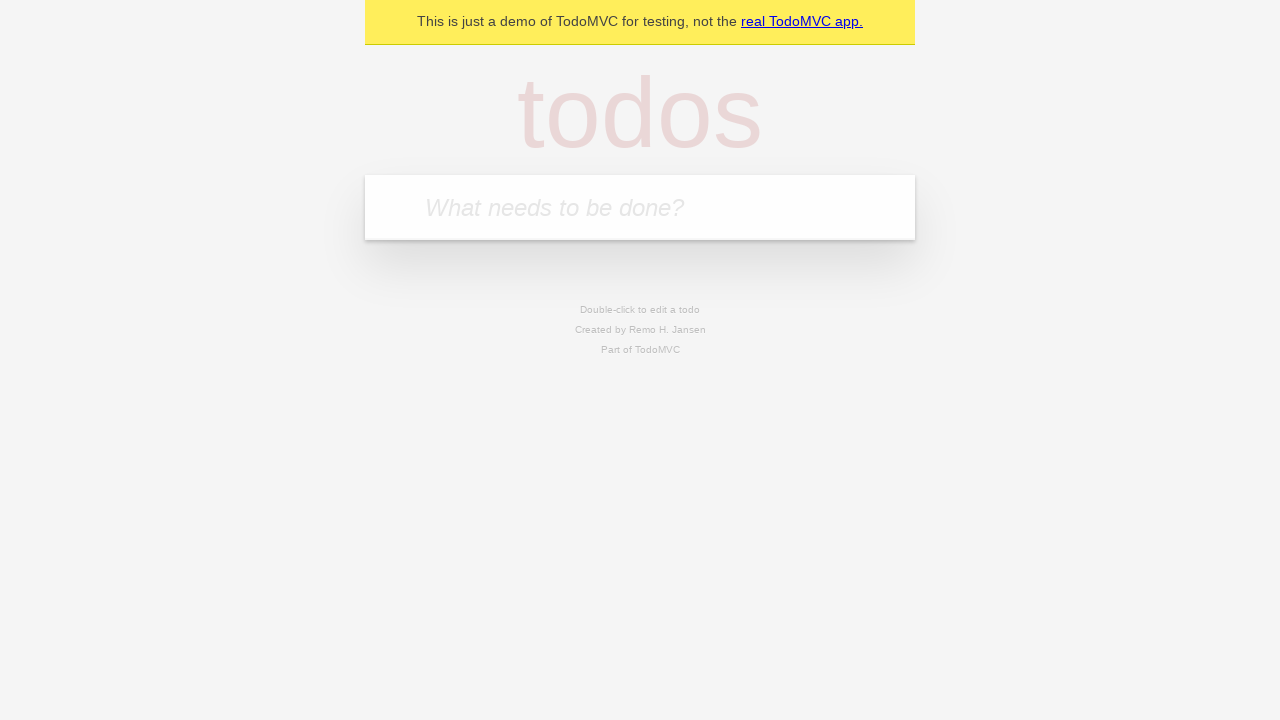

Filled new-todo input with 'buy some cheese' on .new-todo
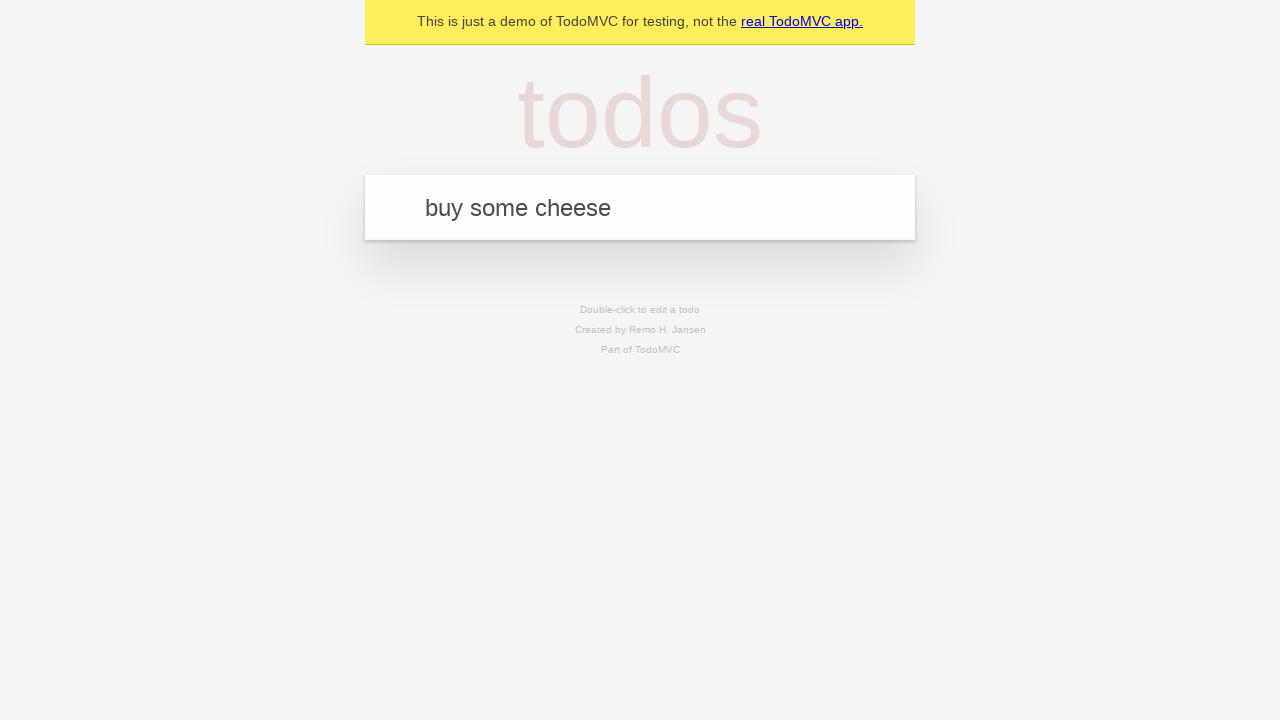

Pressed Enter to create first todo item on .new-todo
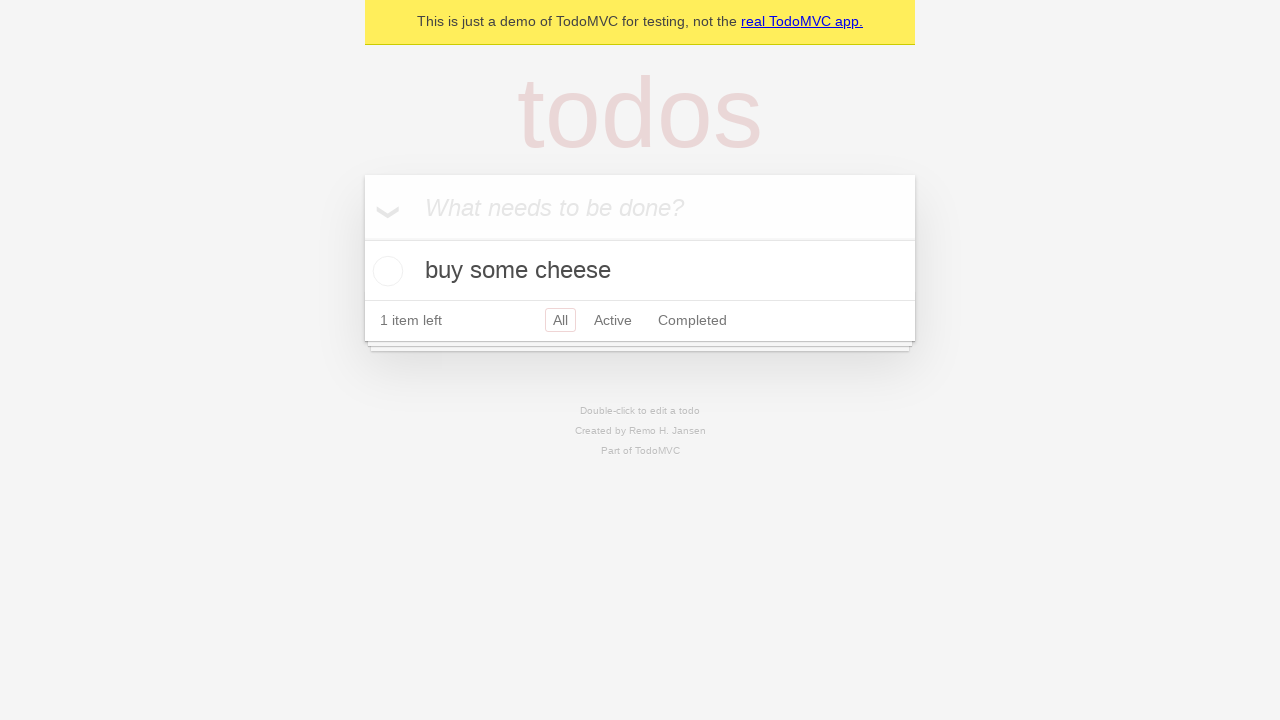

First todo item appeared in the list
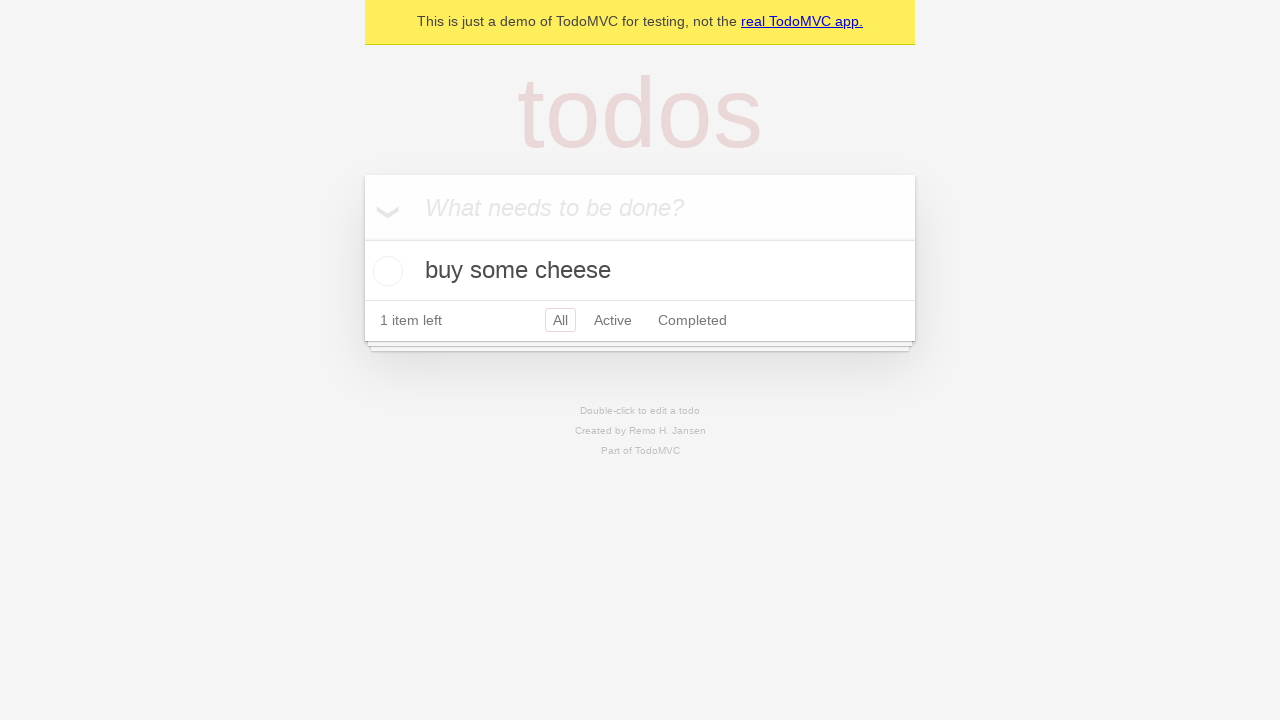

Filled new-todo input with 'feed the cat' on .new-todo
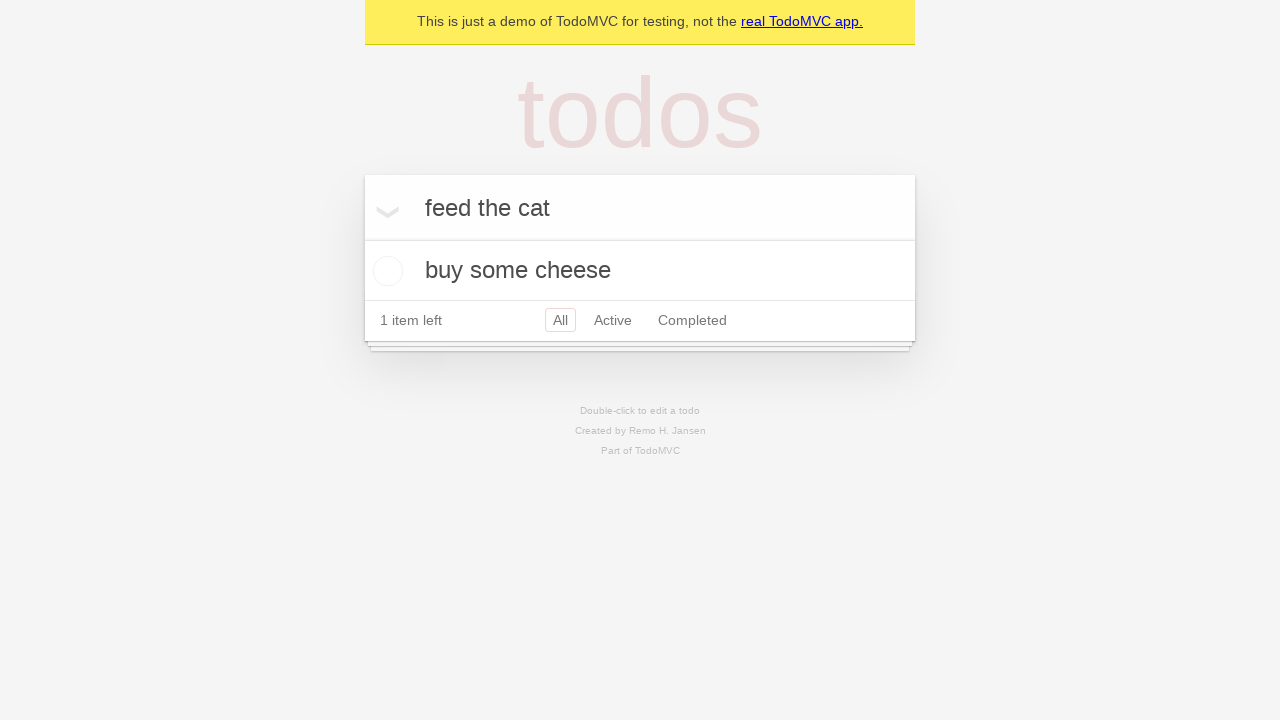

Pressed Enter to create second todo item on .new-todo
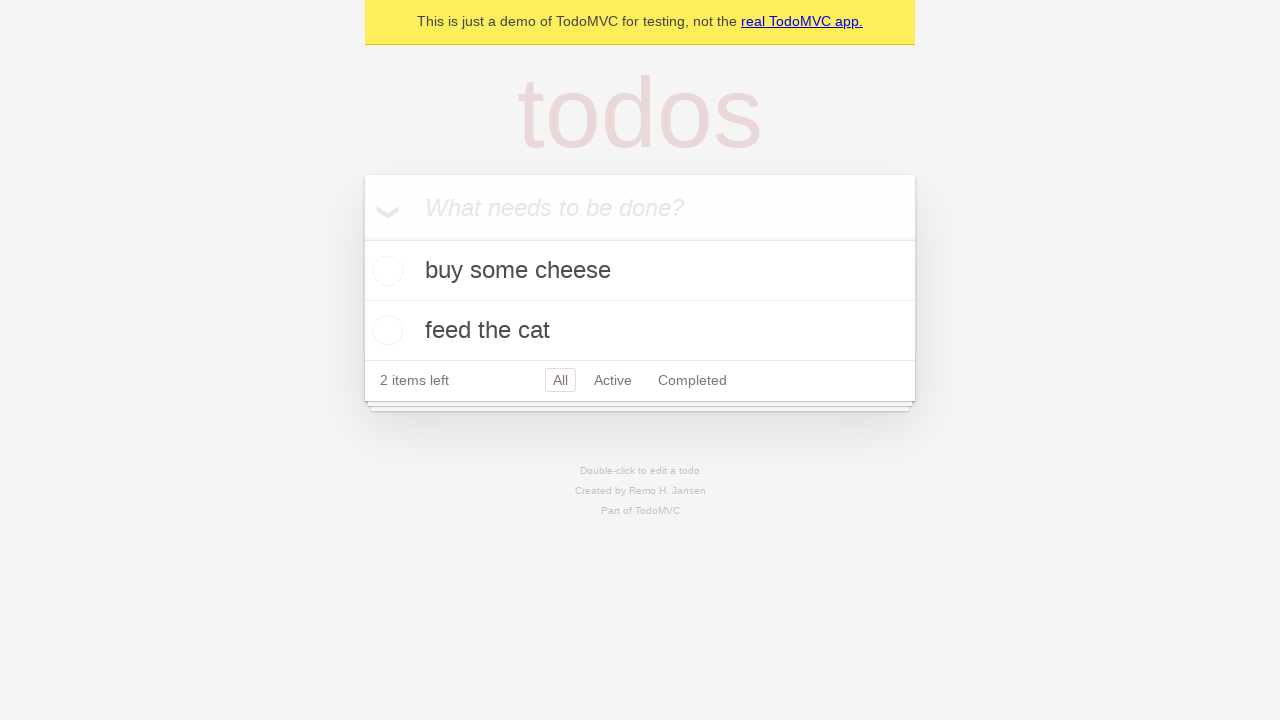

Verified both todo items appear in the list with correct text
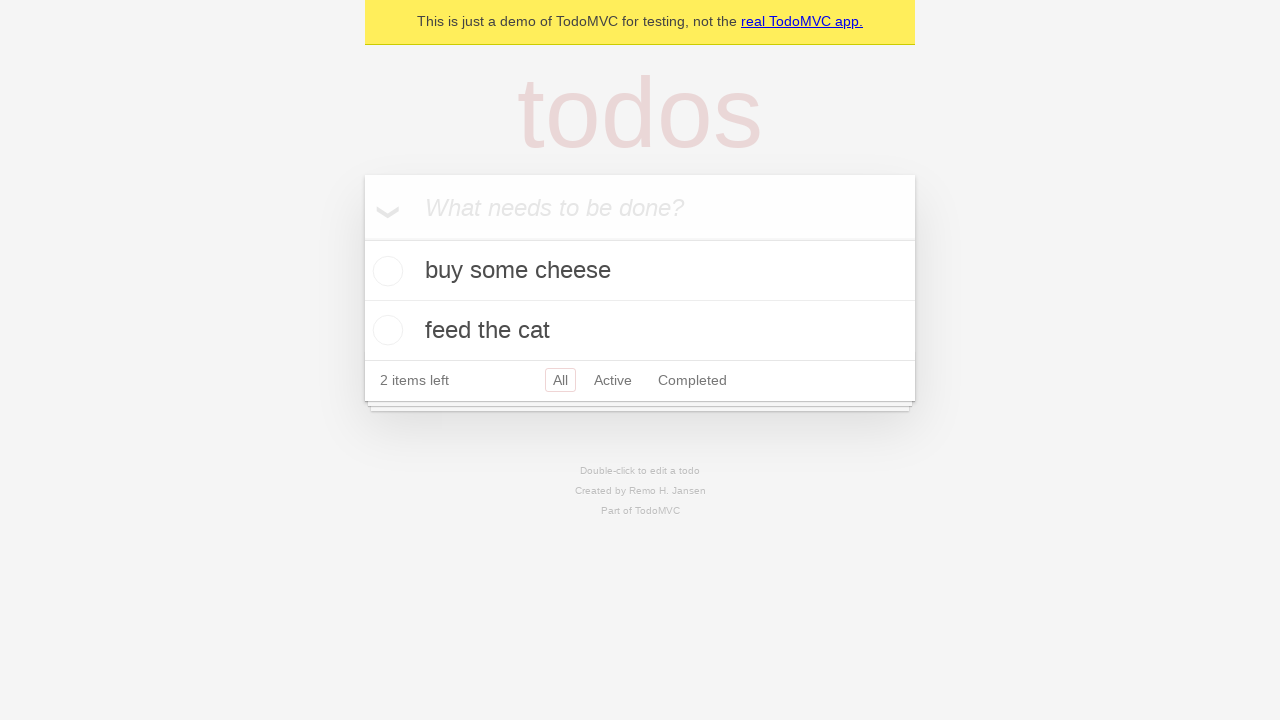

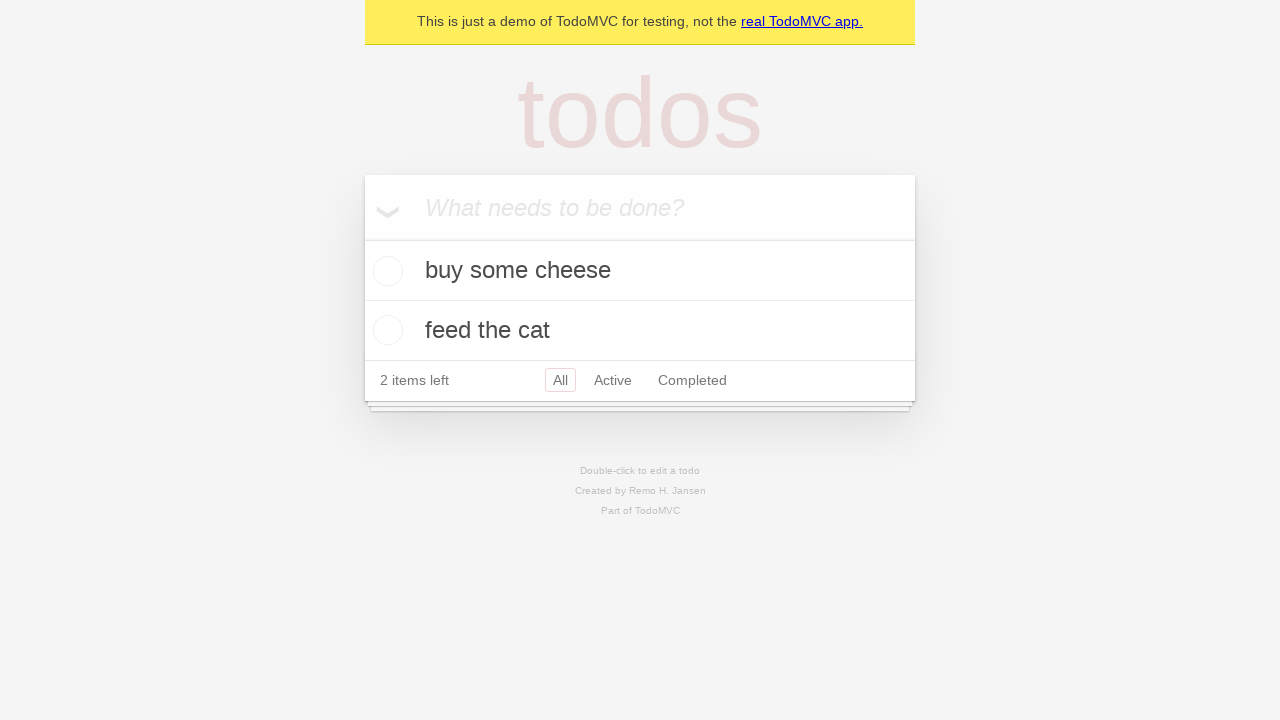